Tests browser navigation by visiting multiple websites and using browser history to navigate back through previously visited pages

Starting URL: https://www.selenium.dev/documentation/webdriver/elements/finders/

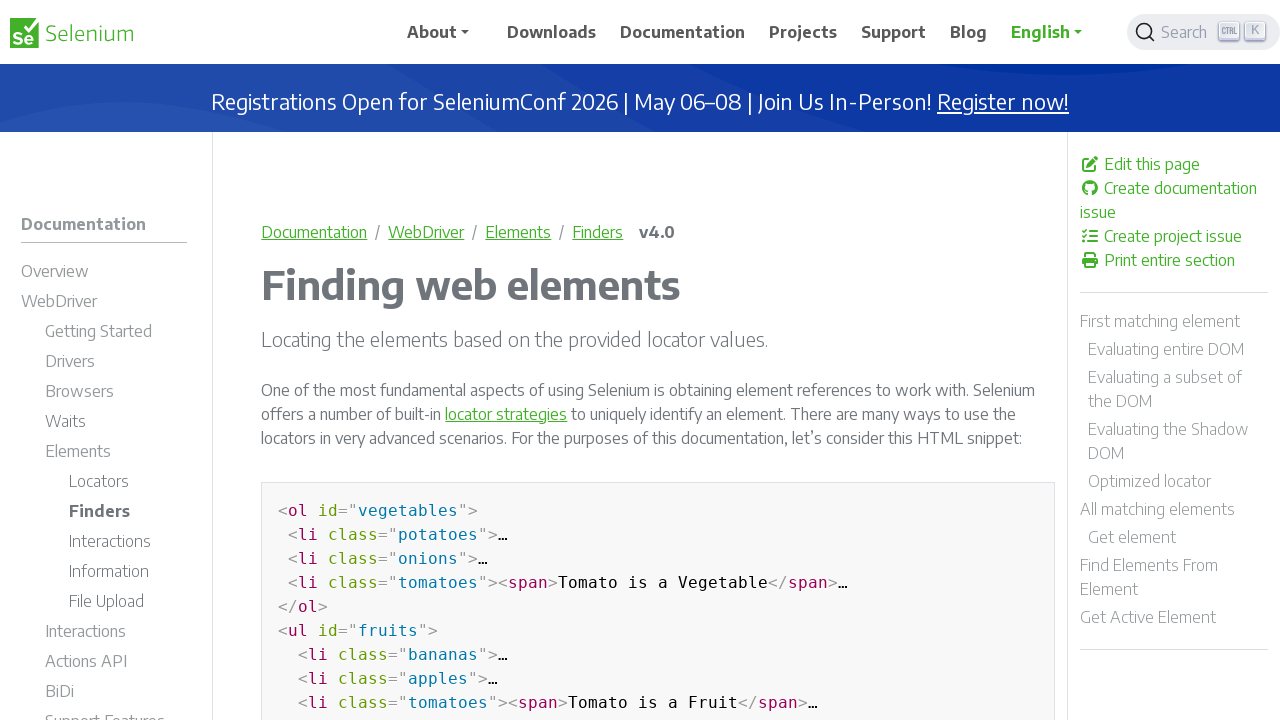

Navigated to manga reader page on inmanga.com
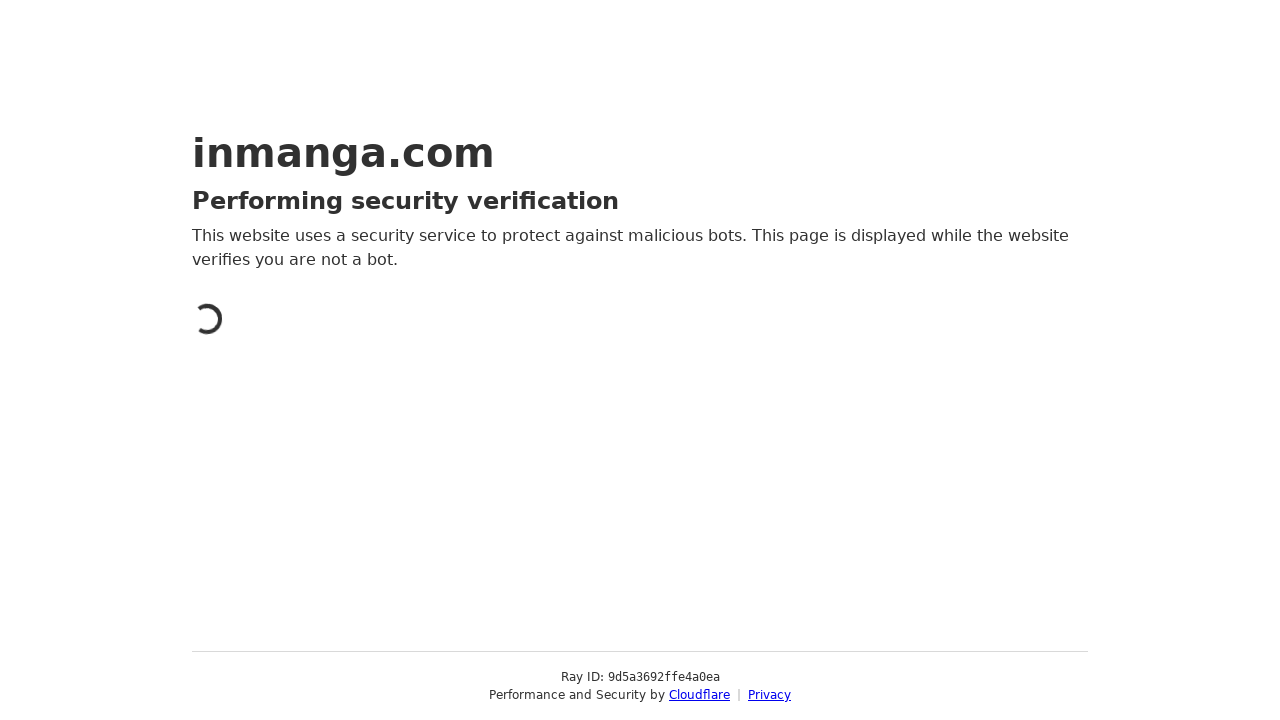

Navigated to testing article on artoftesting.com
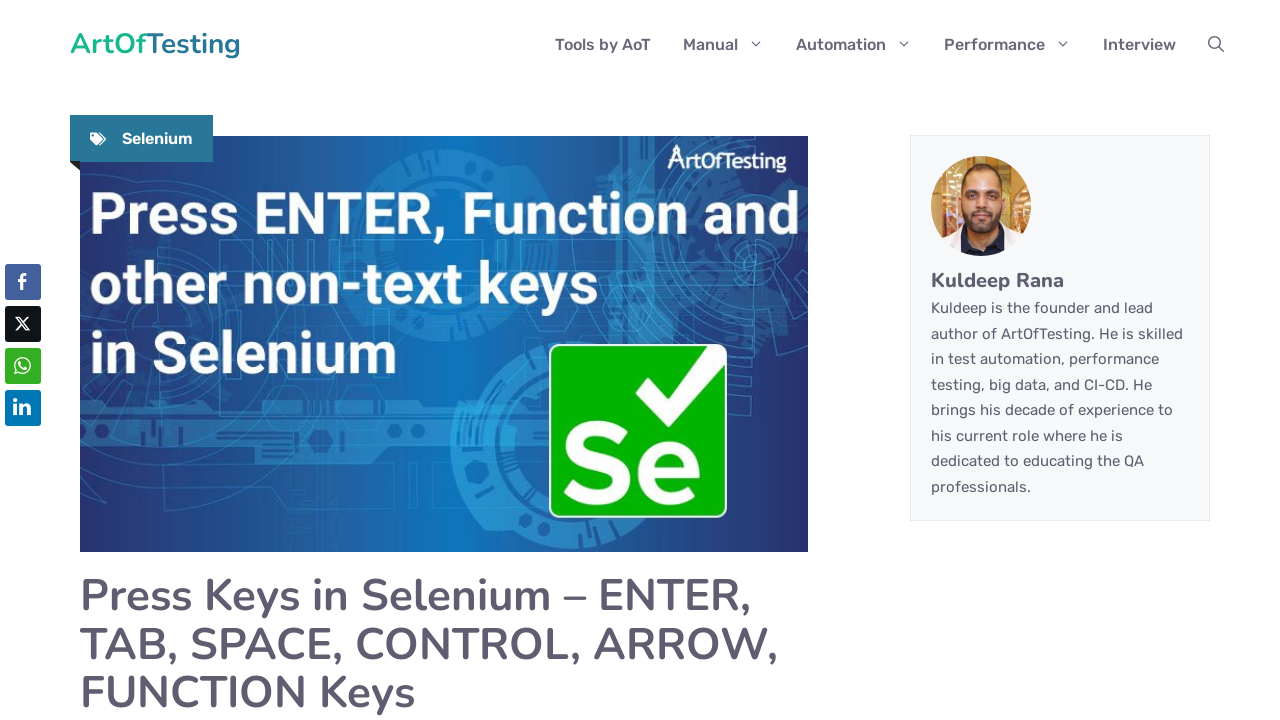

Navigated back to manga reader page using browser history
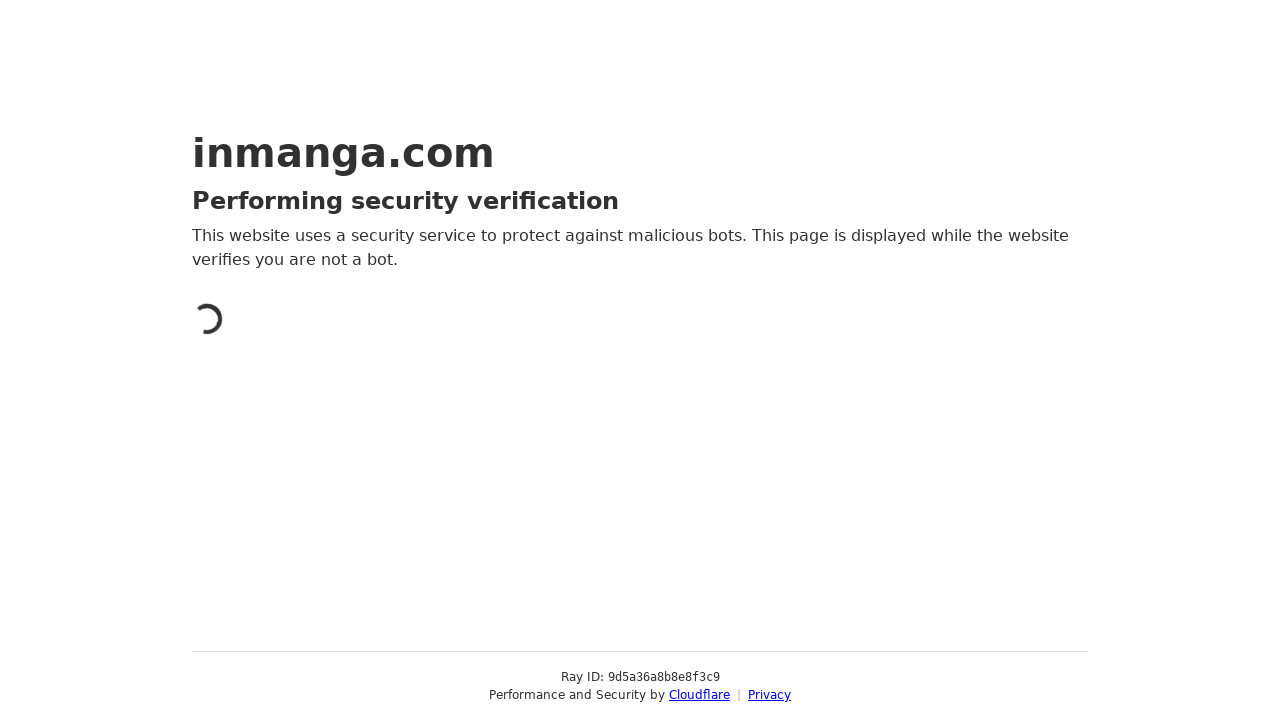

Navigated back to Selenium documentation page using browser history
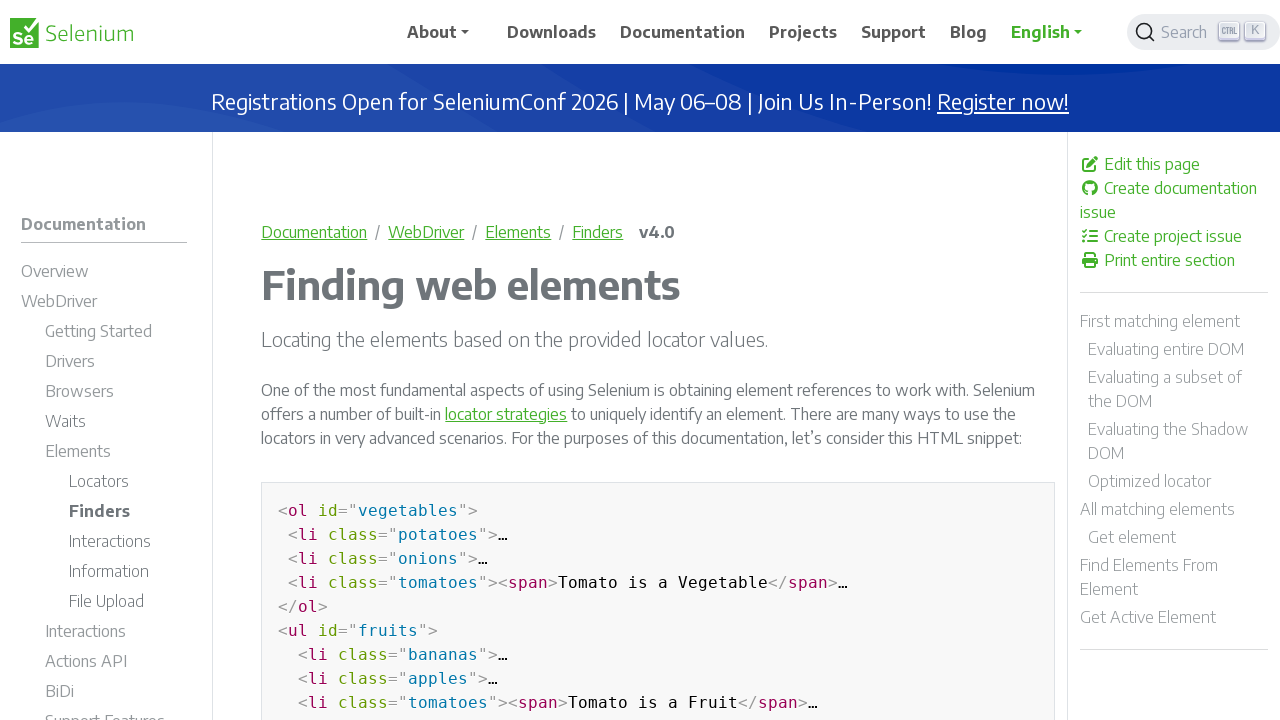

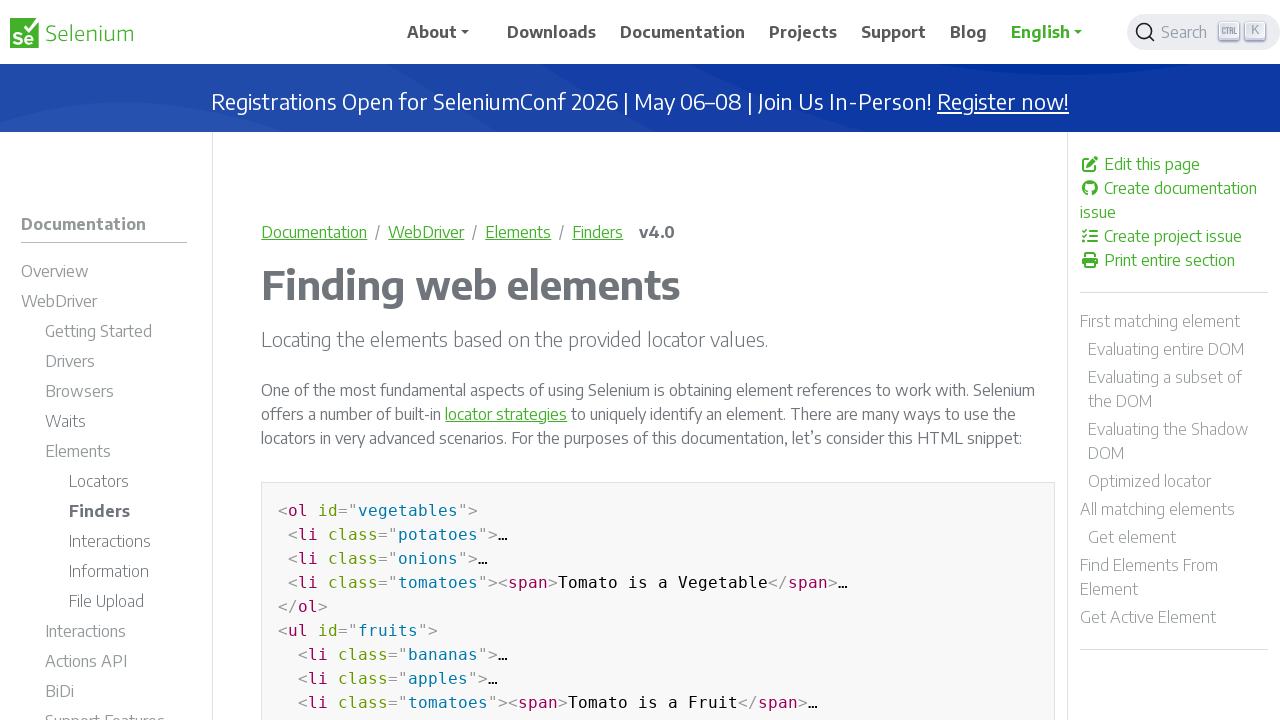